Navigates to the ZeroBank login page and verifies that the header text "Log in to ZeroBank" is displayed correctly.

Starting URL: http://zero.webappsecurity.com/login.html

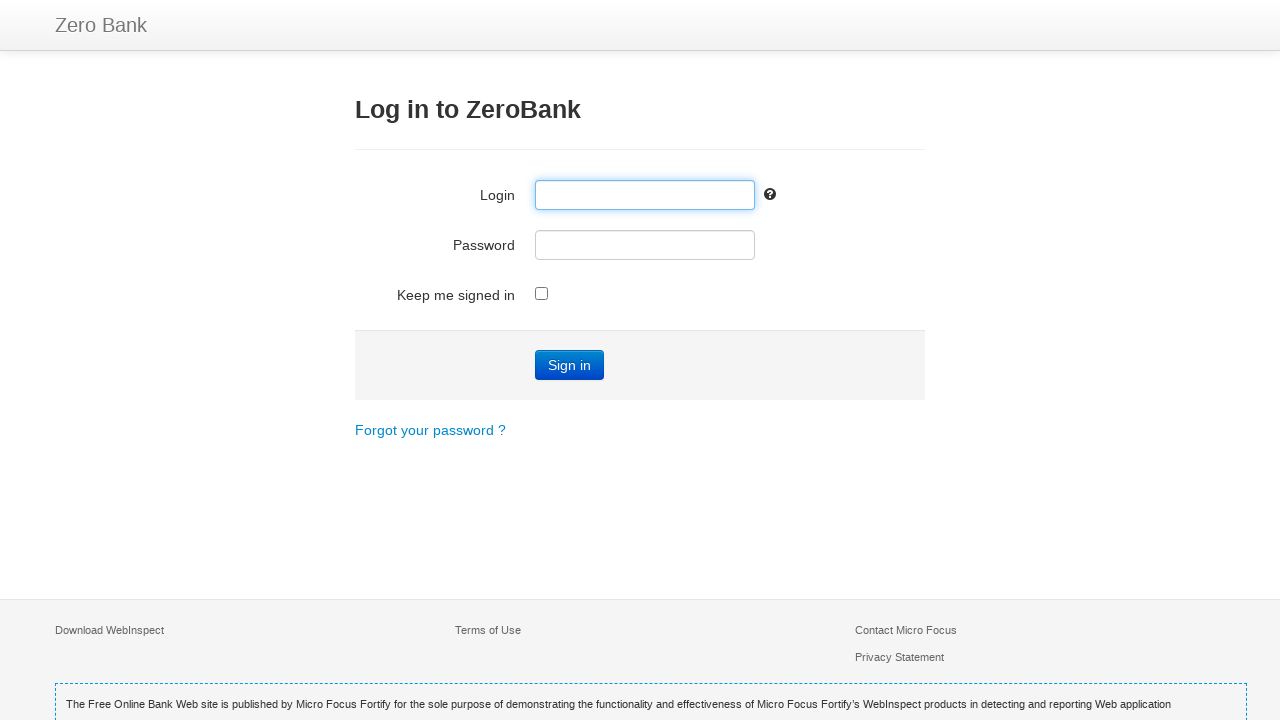

Navigated to ZeroBank login page
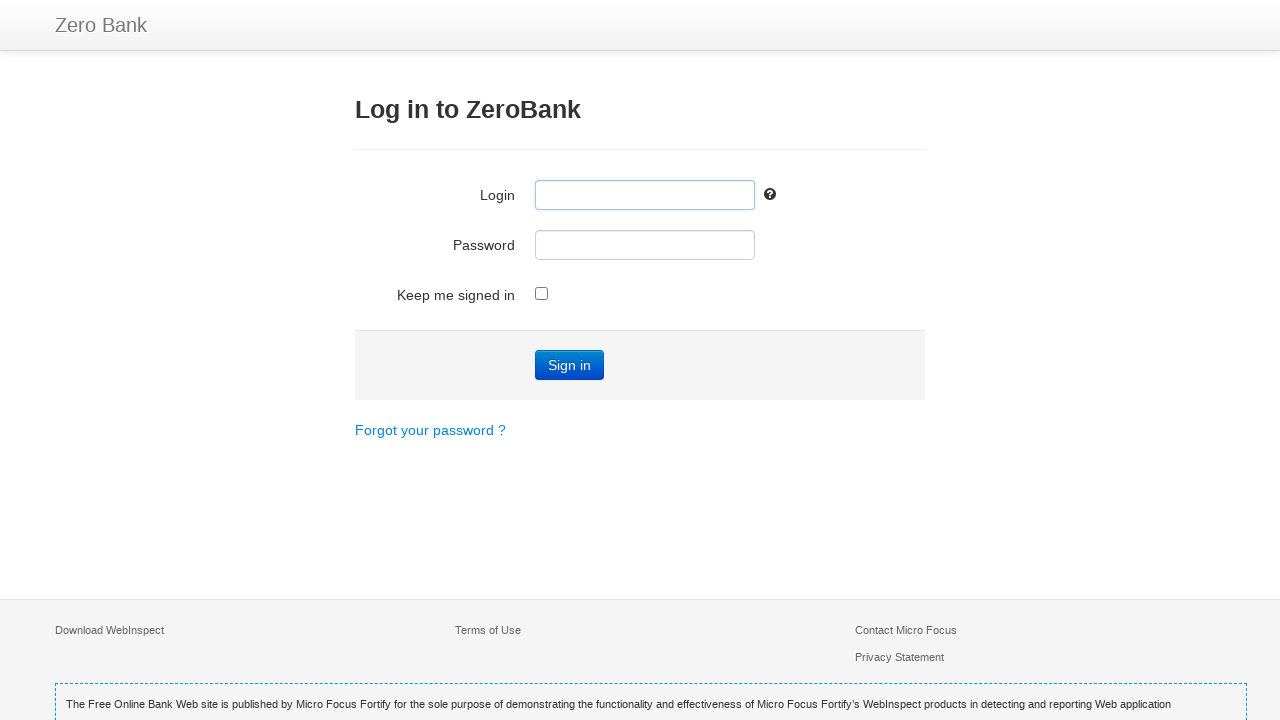

Header element 'h3' is now visible
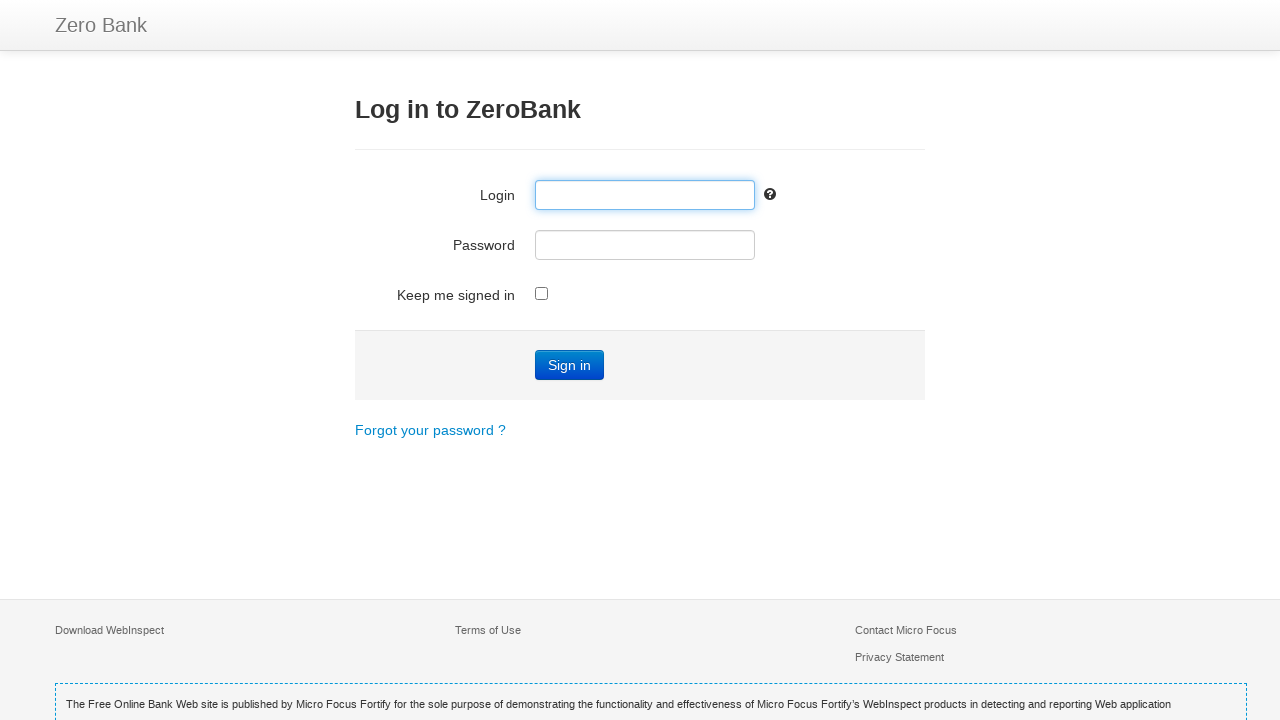

Retrieved header text content
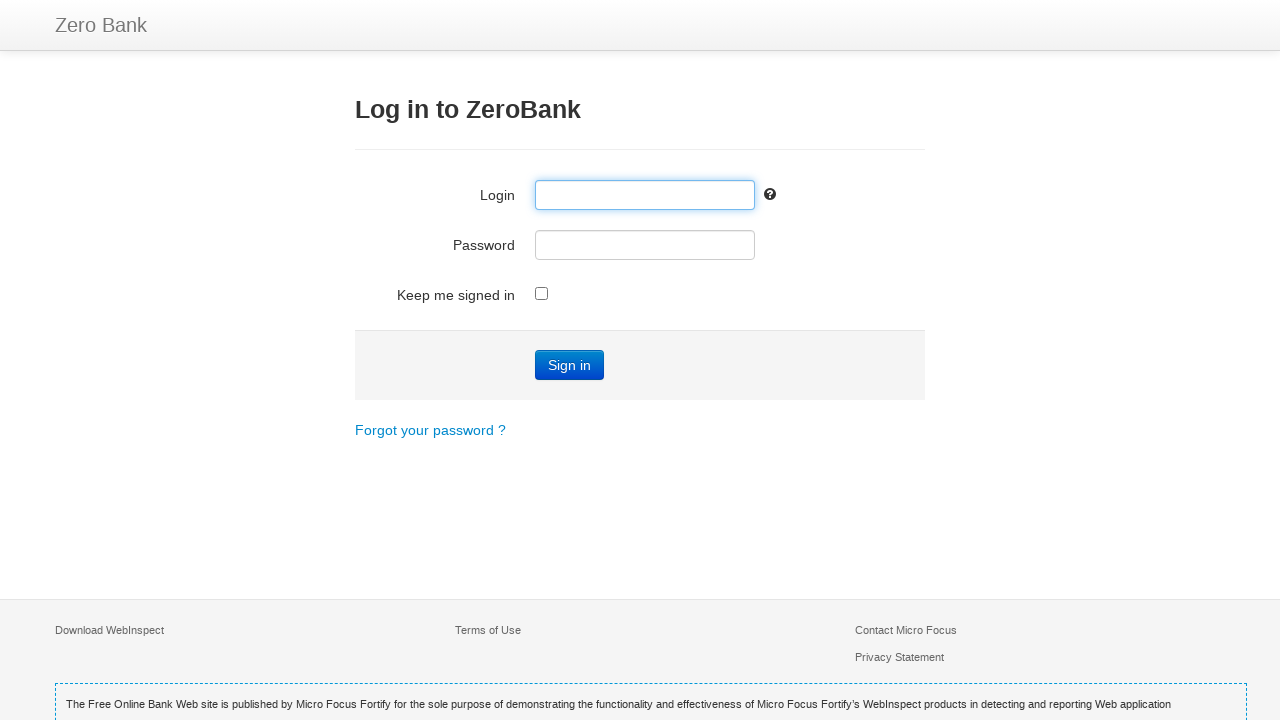

Verified header text matches expected value: 'Log in to ZeroBank'
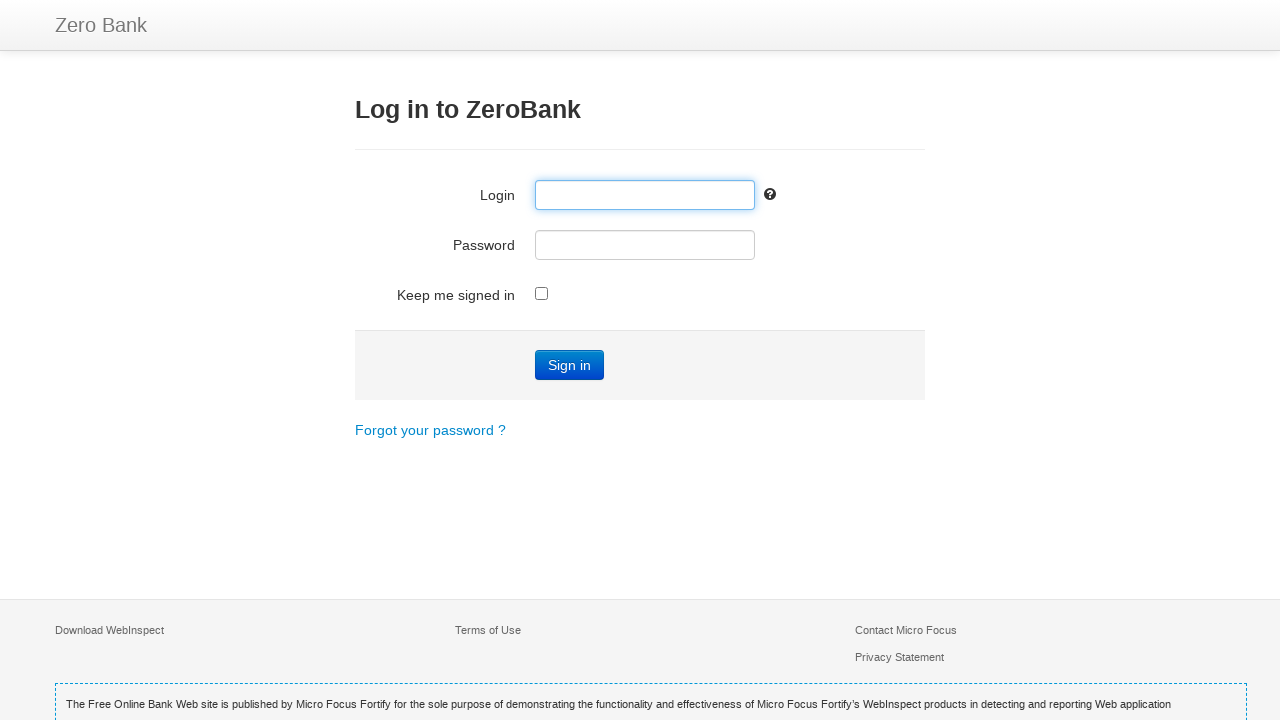

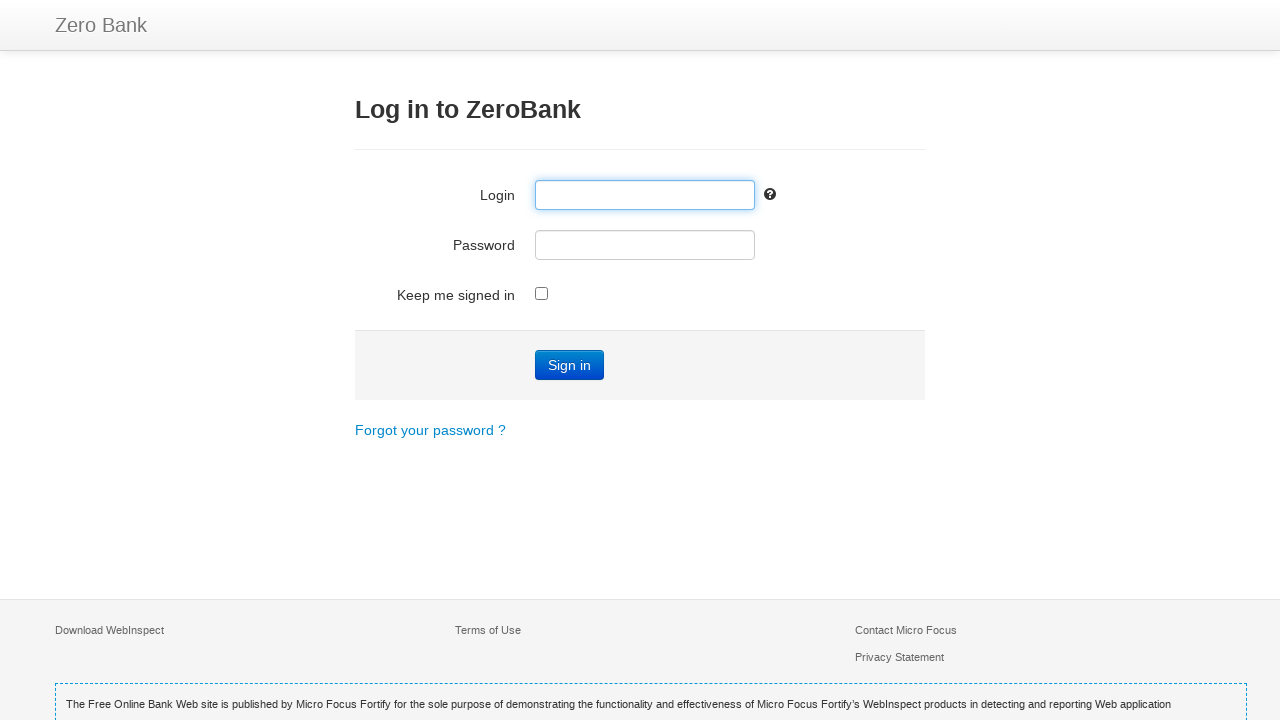